Tests navigation through Oracle Java API documentation frames by clicking on package links, class links, and help menu across different frames

Starting URL: https://docs.oracle.com/javase/8/docs/api/

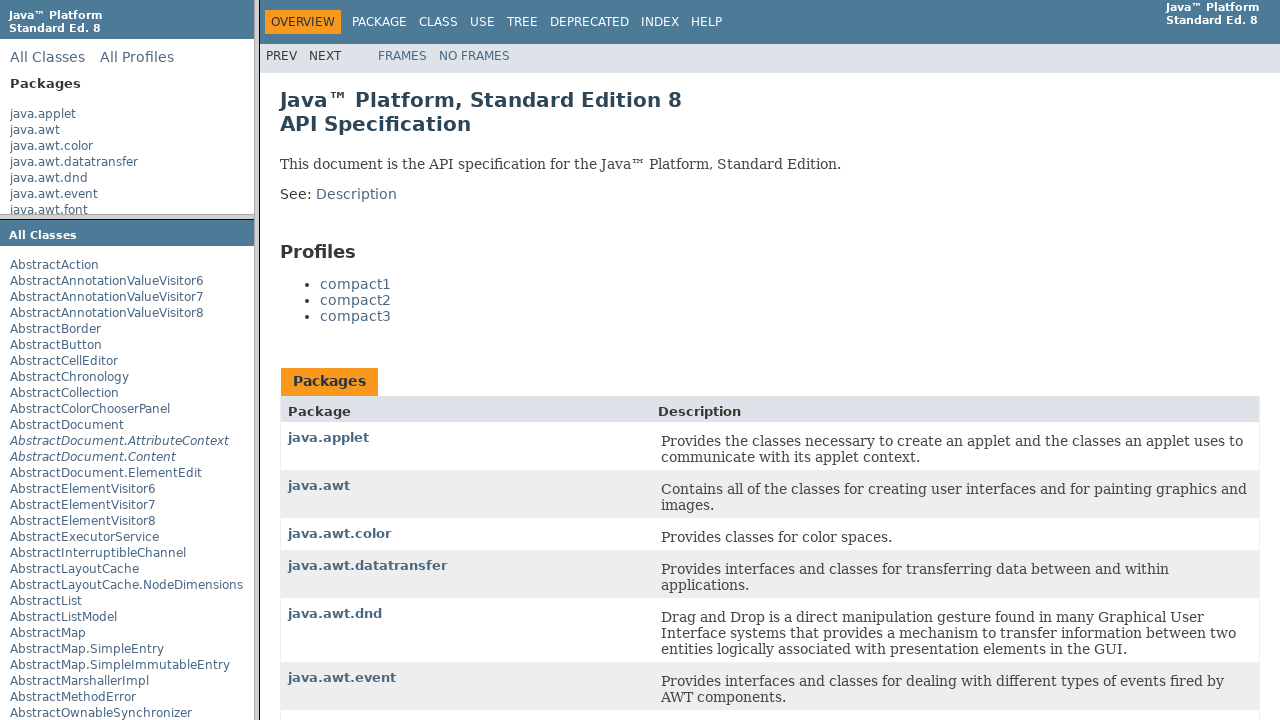

Located packageListFrame
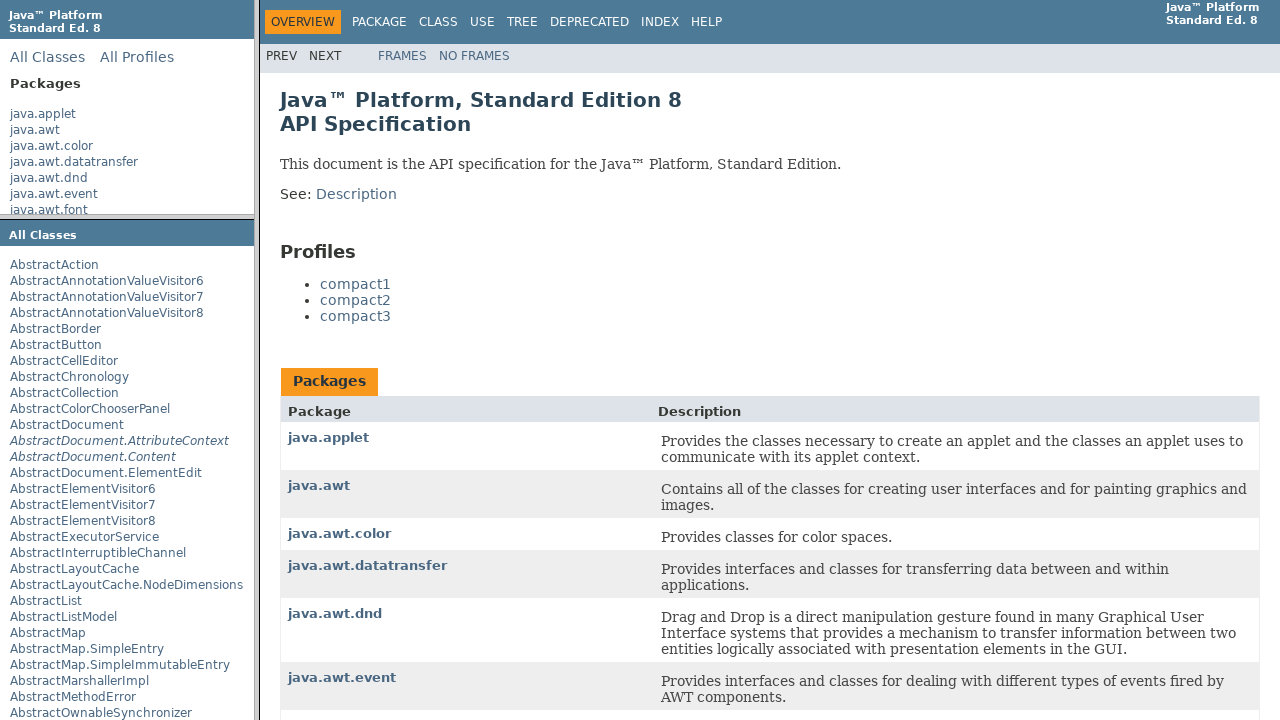

Clicked java.applet package link in package list frame at (43, 114) on xpath=//a[normalize-space()='java.applet']
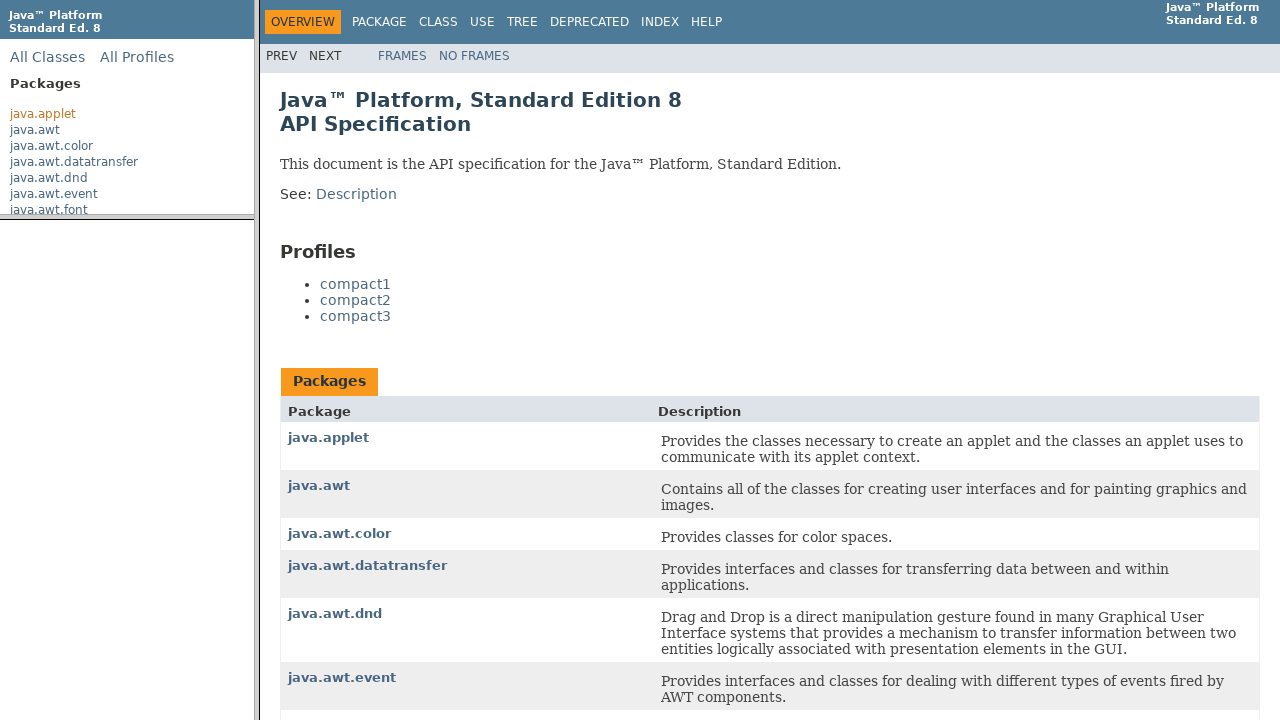

Located packageFrame
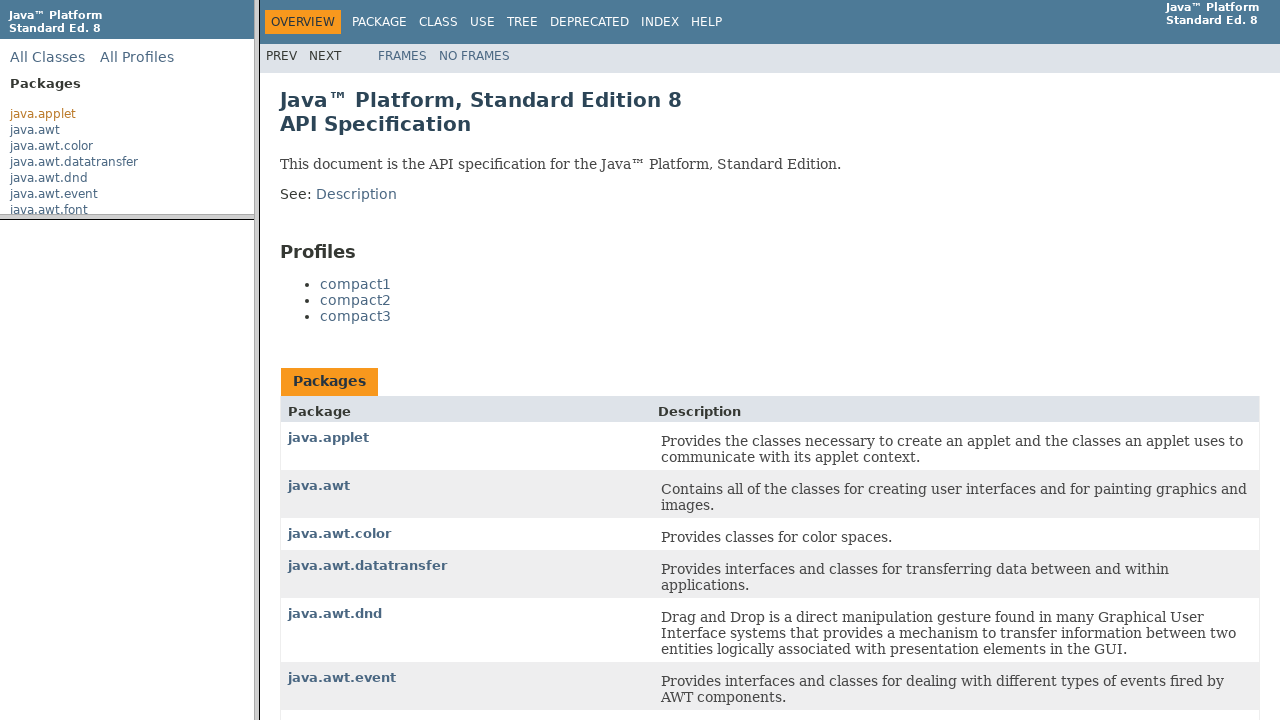

Clicked AppletContext class link in package frame at (53, 295) on xpath=//span[normalize-space()='AppletContext']
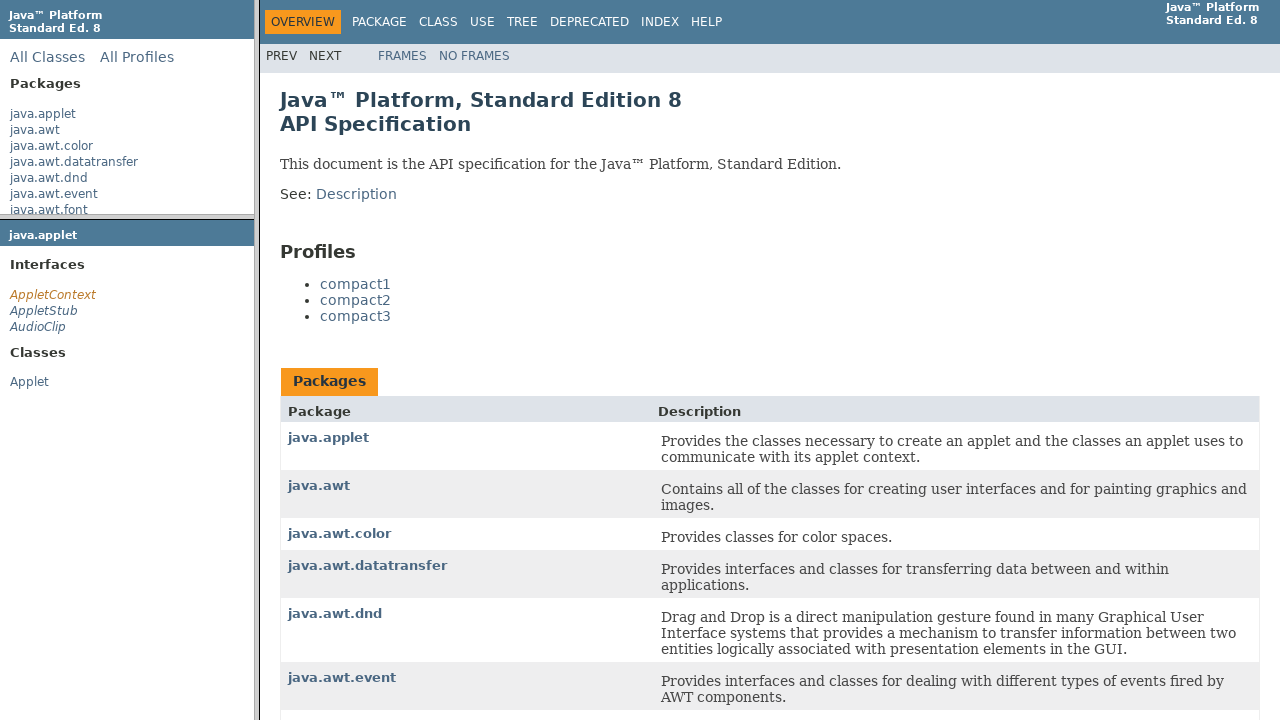

Located classFrame
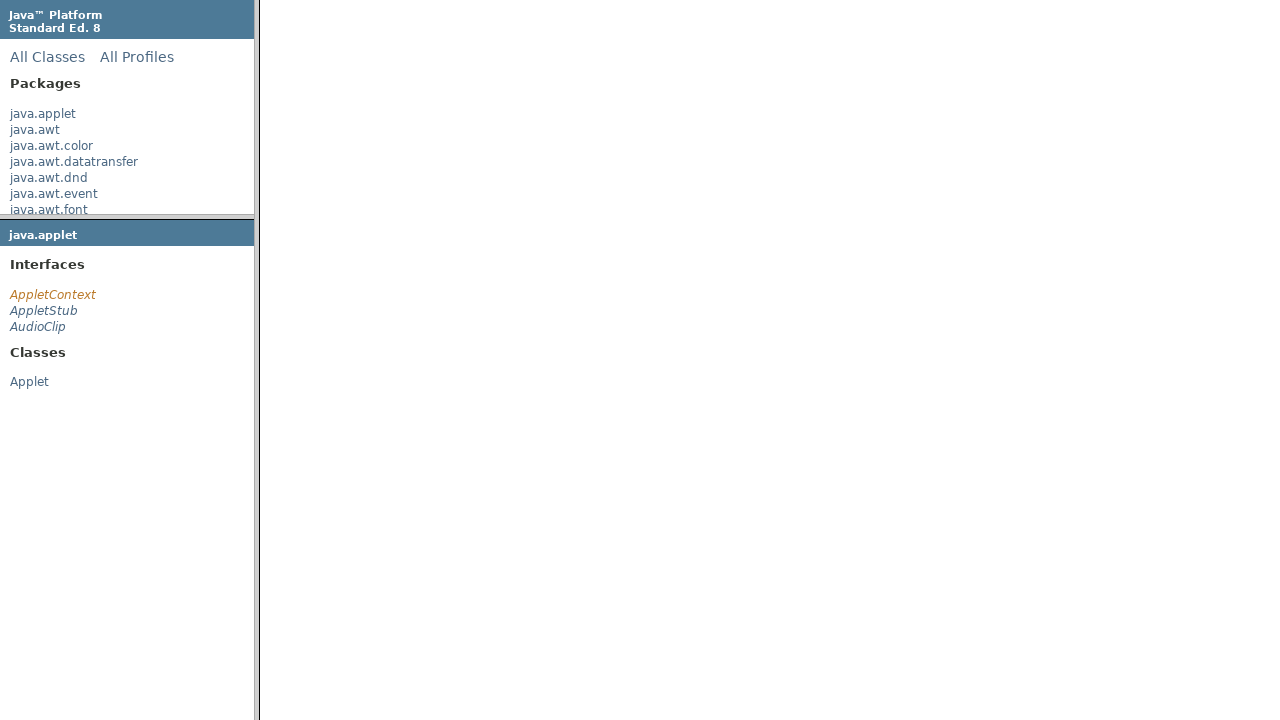

Clicked Help link in class frame navigation at (706, 22) on xpath=//div[@class='topNav']//a[normalize-space()='Help']
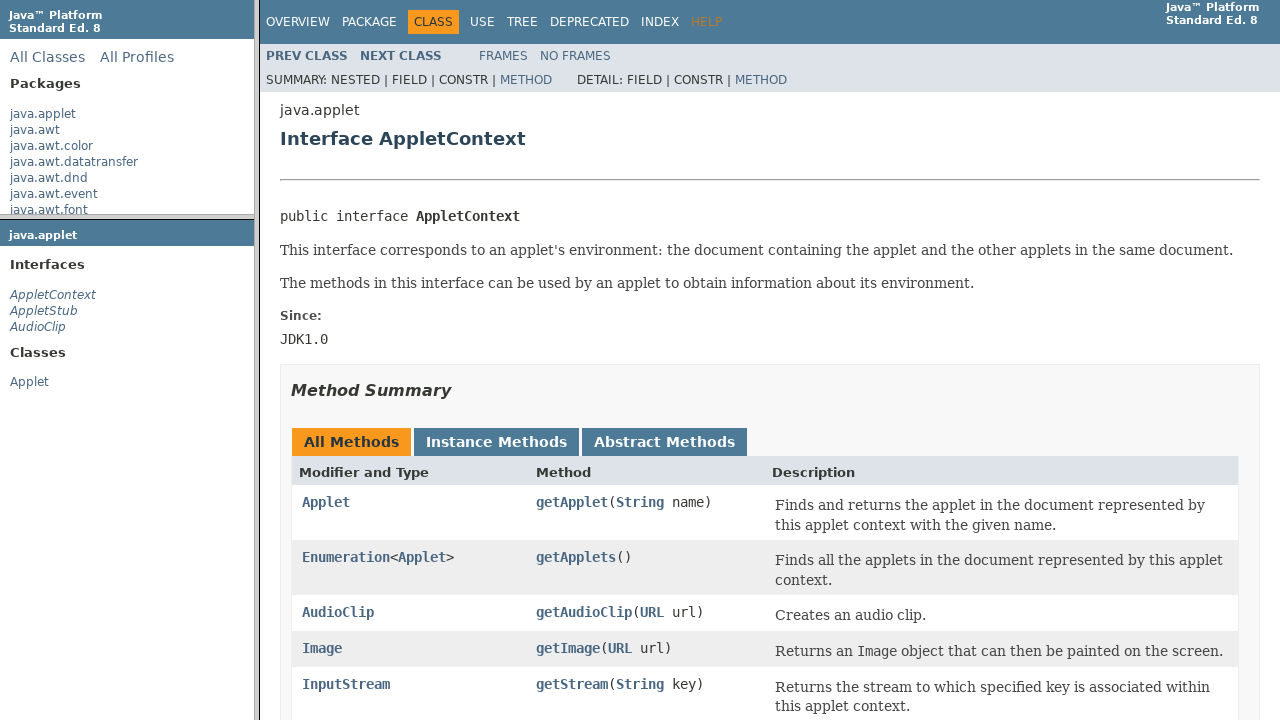

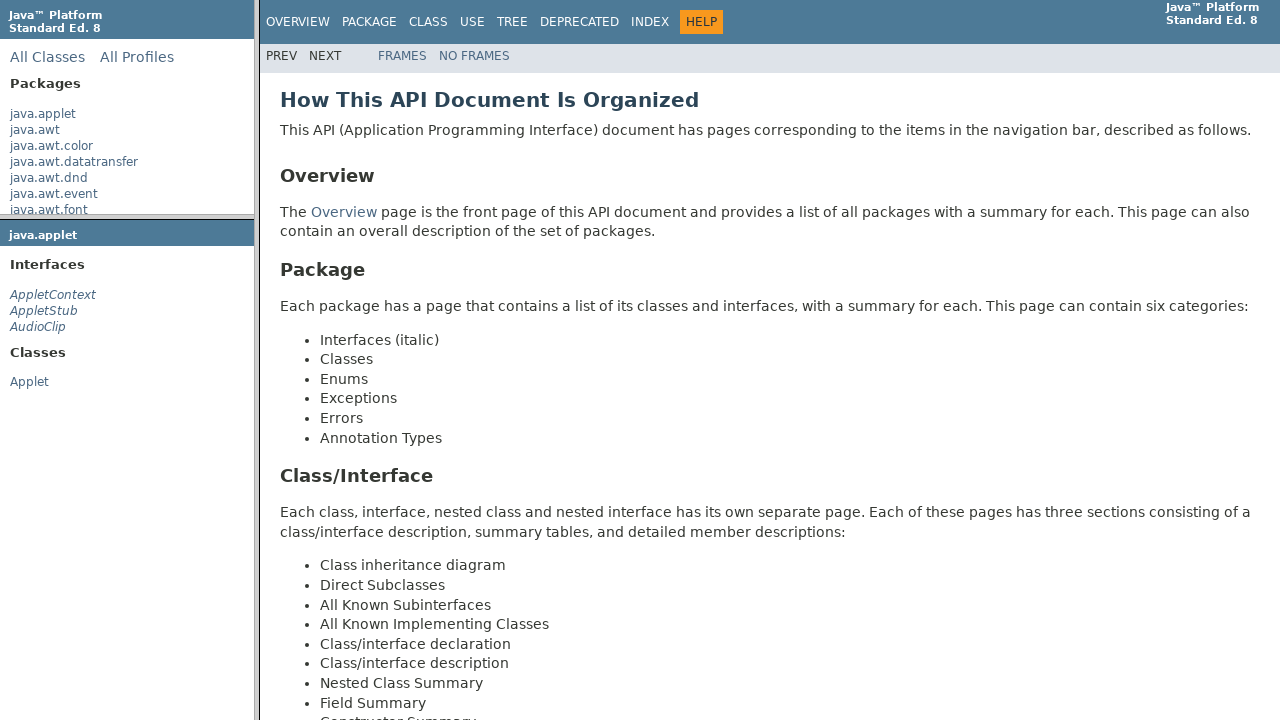